Tests marking all todo items as completed using the toggle all checkbox

Starting URL: https://demo.playwright.dev/todomvc

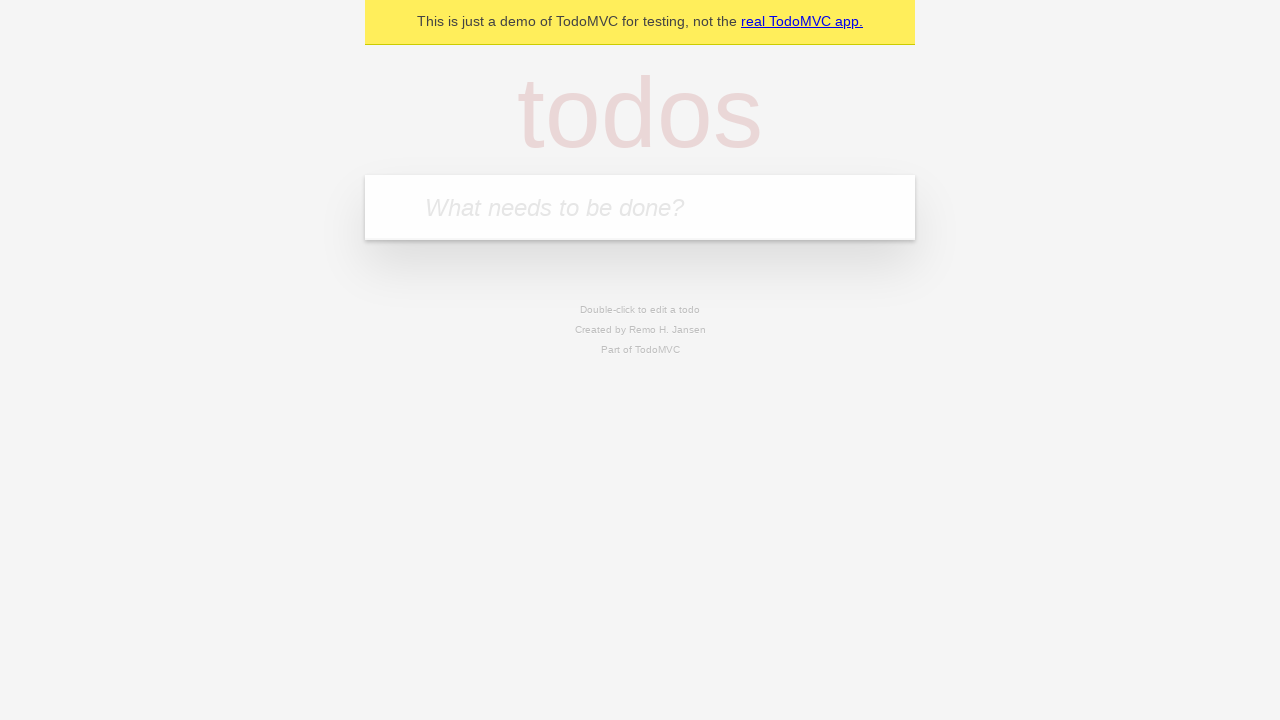

Located the 'What needs to be done?' input field
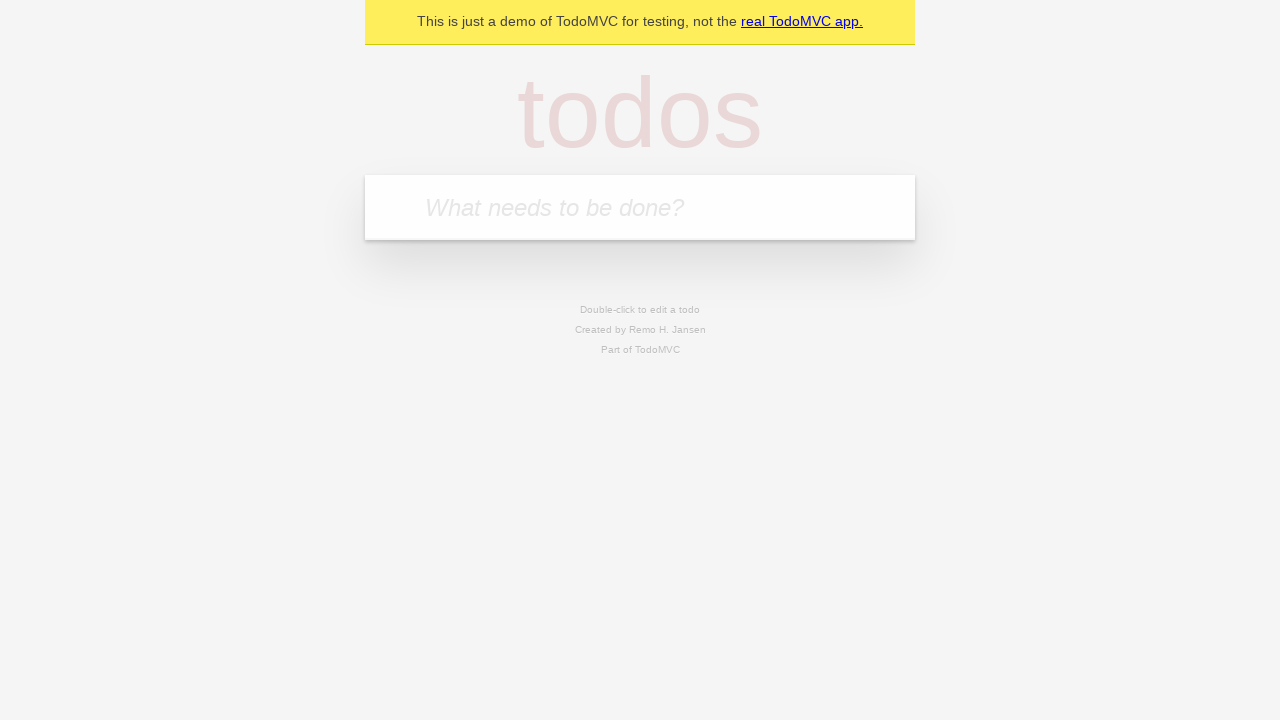

Filled first todo item: 'buy some cheese' on internal:attr=[placeholder="What needs to be done?"i]
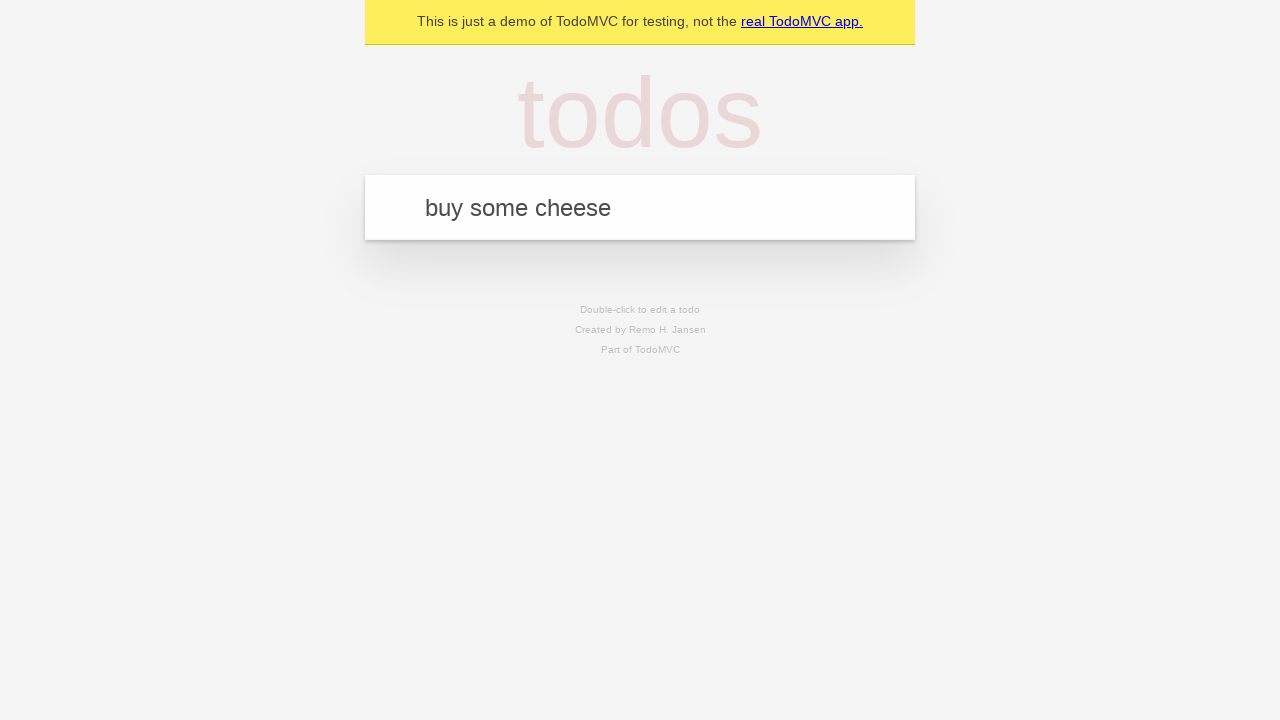

Pressed Enter to create first todo item on internal:attr=[placeholder="What needs to be done?"i]
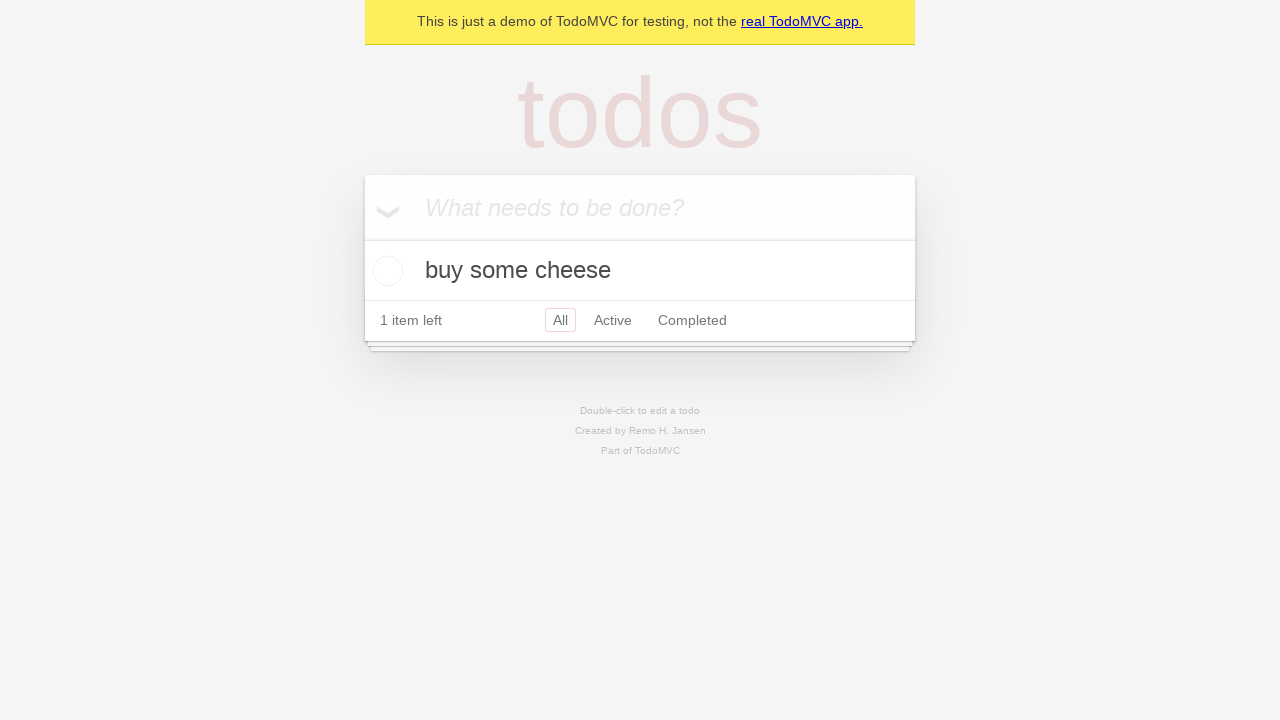

Filled second todo item: 'feed the cat' on internal:attr=[placeholder="What needs to be done?"i]
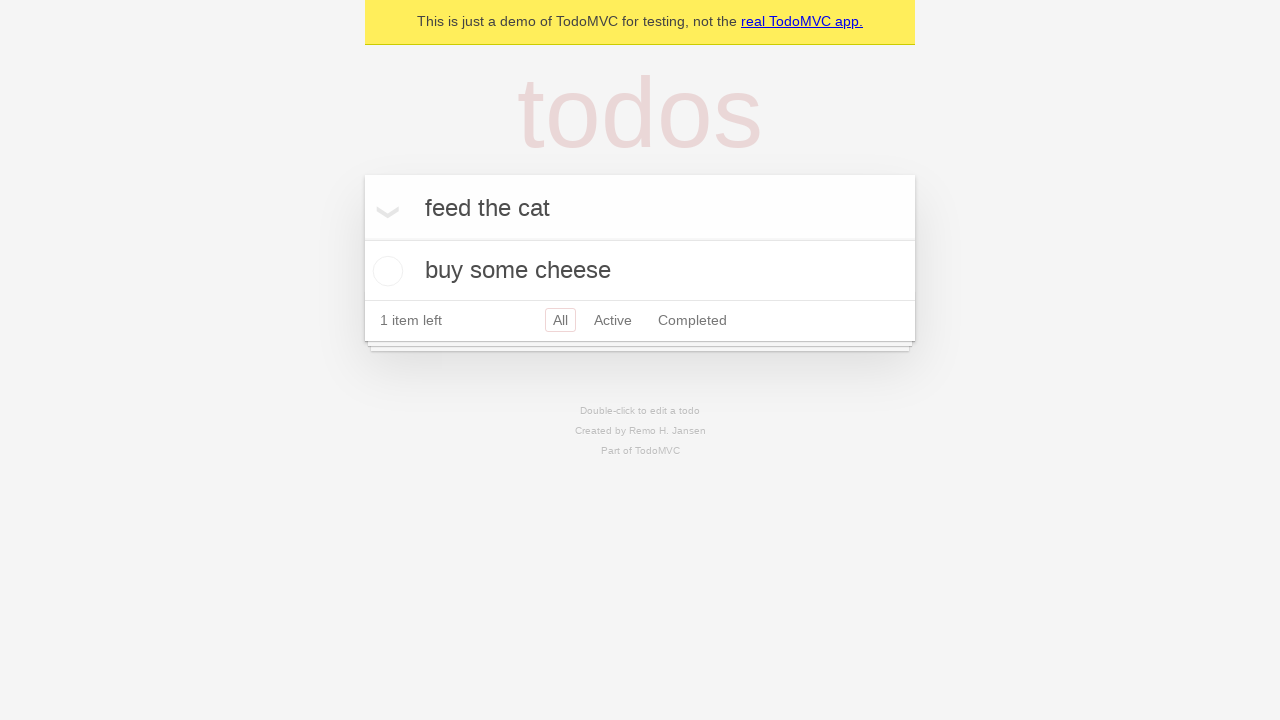

Pressed Enter to create second todo item on internal:attr=[placeholder="What needs to be done?"i]
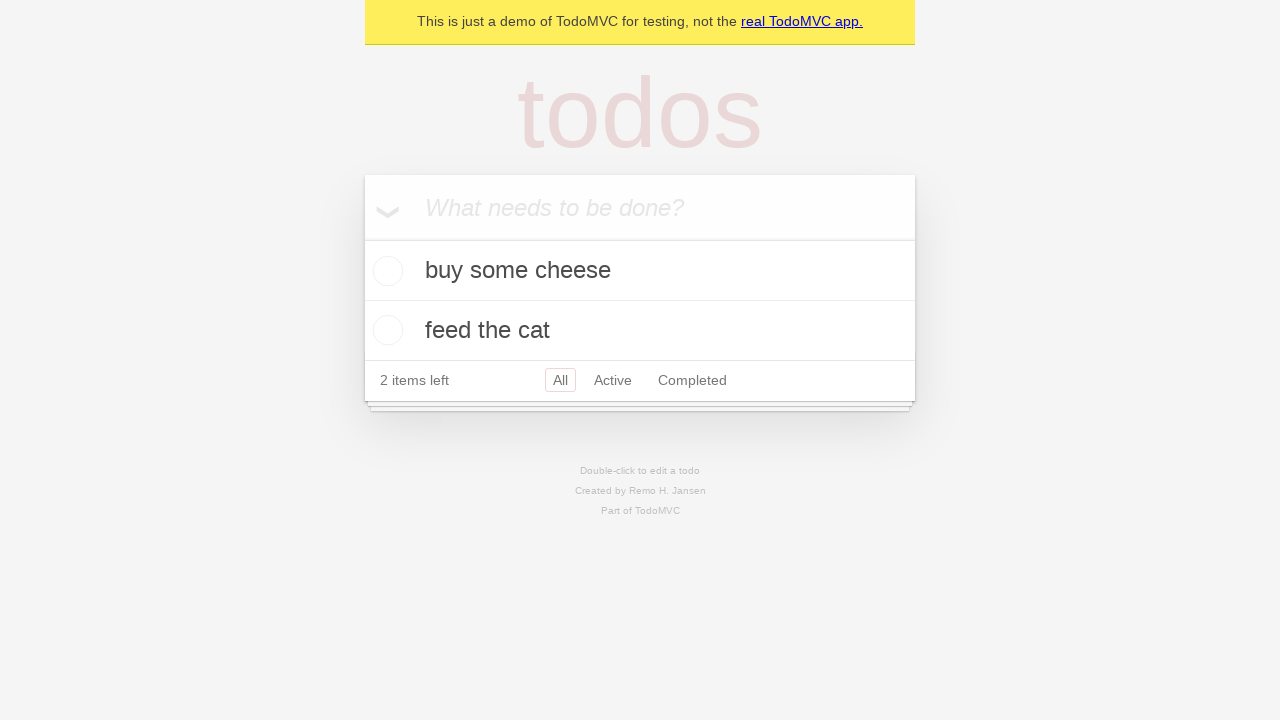

Filled third todo item: 'book a doctors appointment' on internal:attr=[placeholder="What needs to be done?"i]
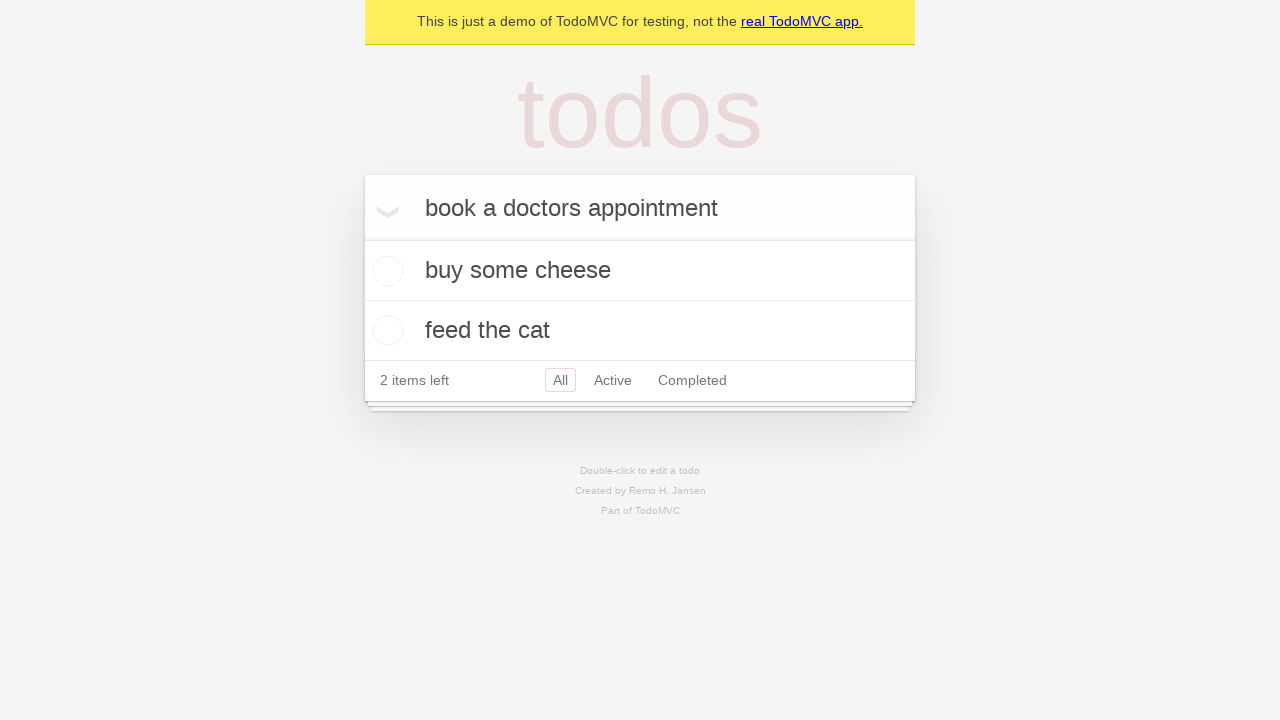

Pressed Enter to create third todo item on internal:attr=[placeholder="What needs to be done?"i]
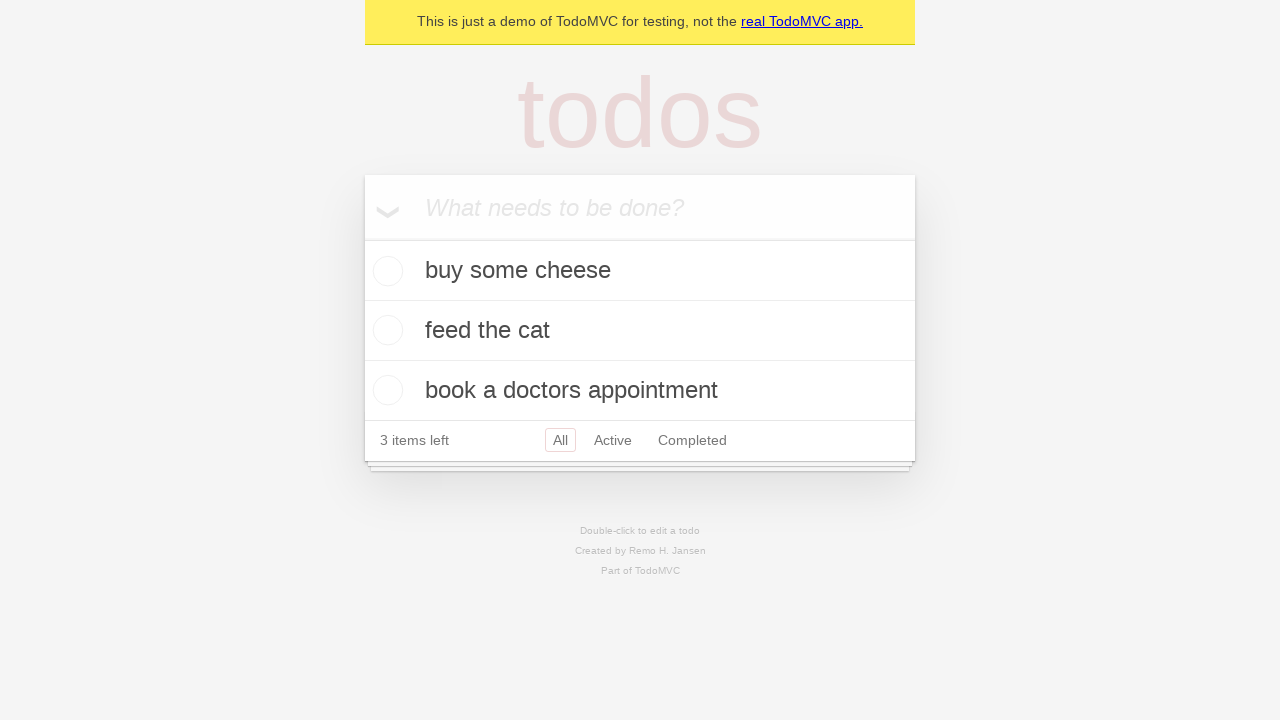

Clicked 'Mark all as complete' checkbox to complete all todo items at (362, 238) on internal:label="Mark all as complete"i
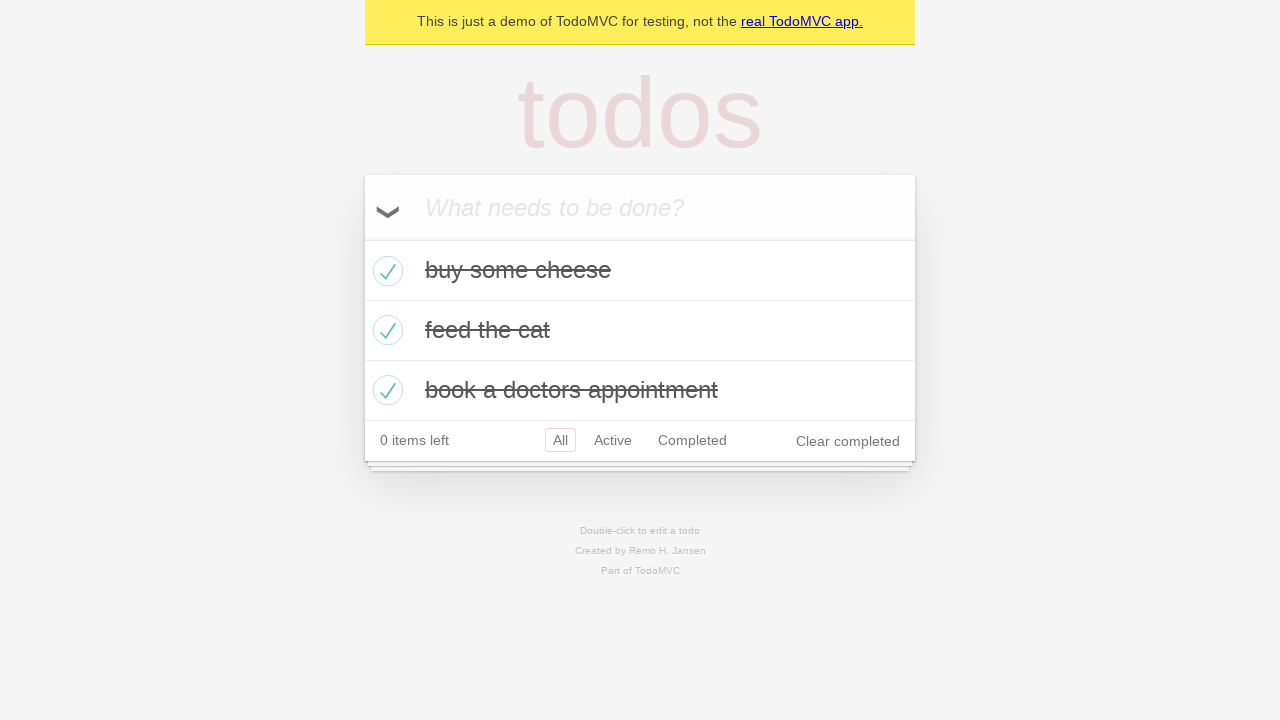

All todo items are now marked as completed
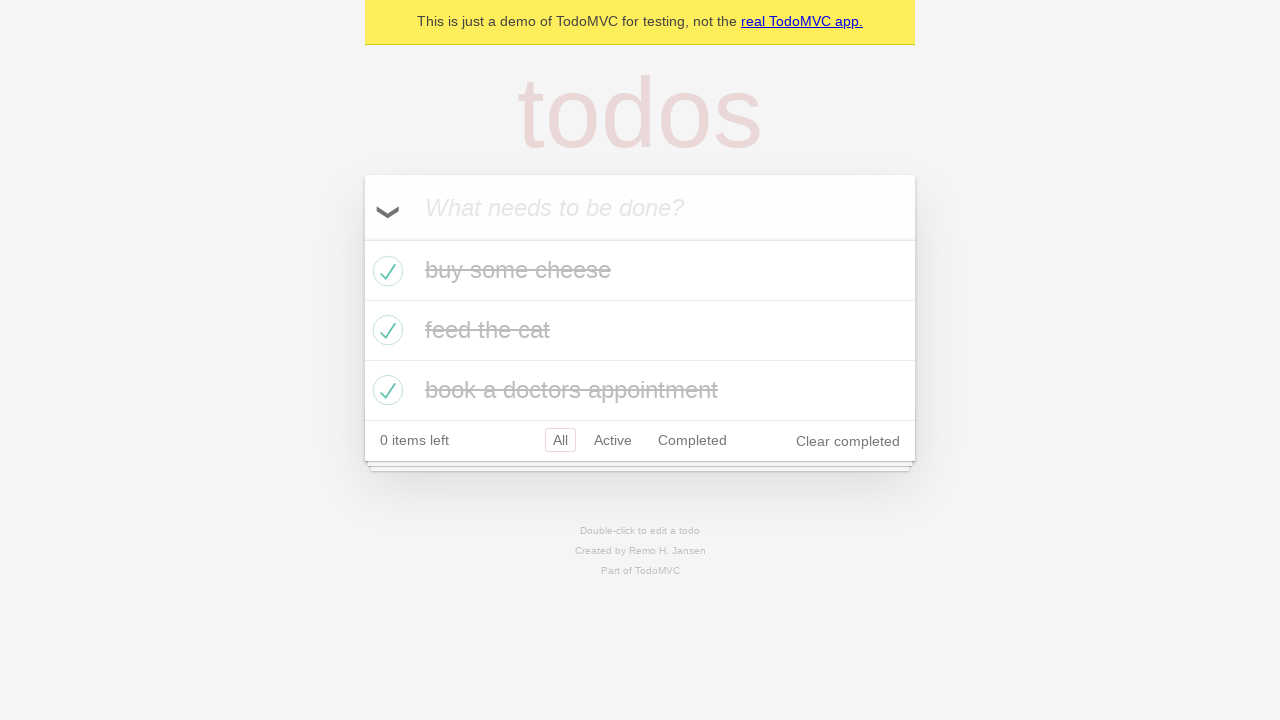

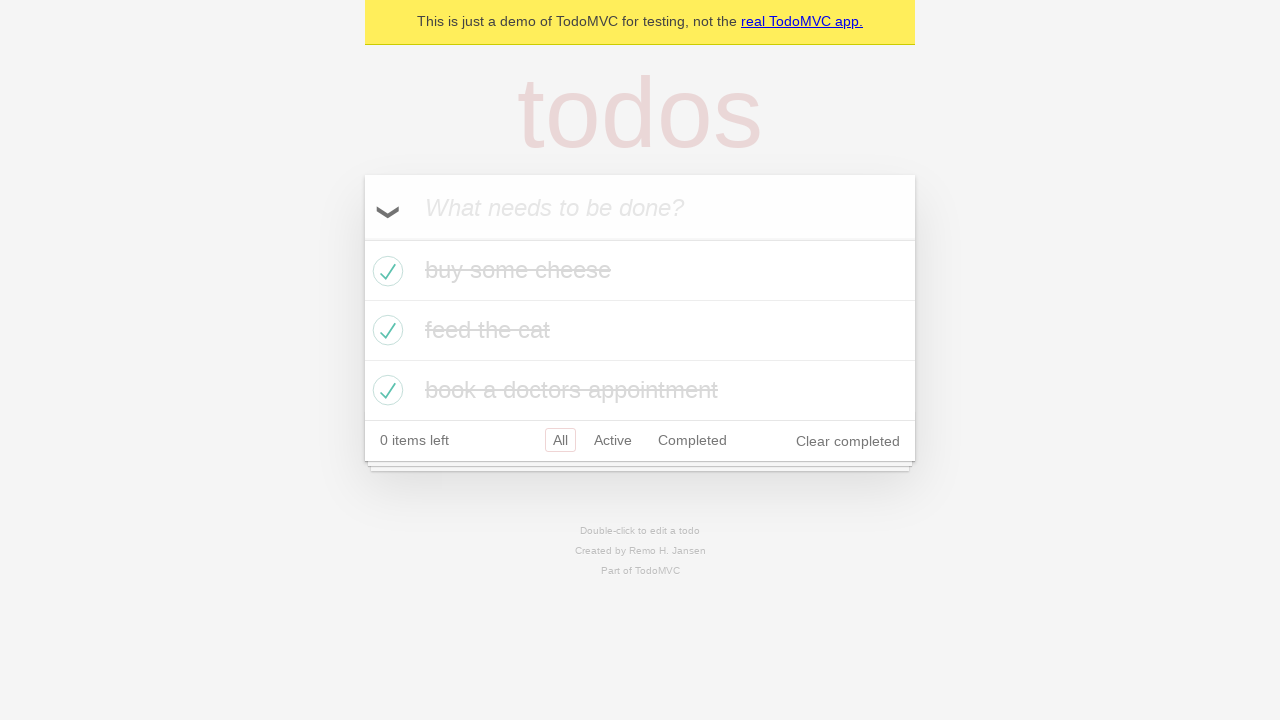